Tests JavaScript alert handling by clicking a button that triggers an alert, accepting the alert, and verifying the result message on the page.

Starting URL: http://the-internet.herokuapp.com/javascript_alerts

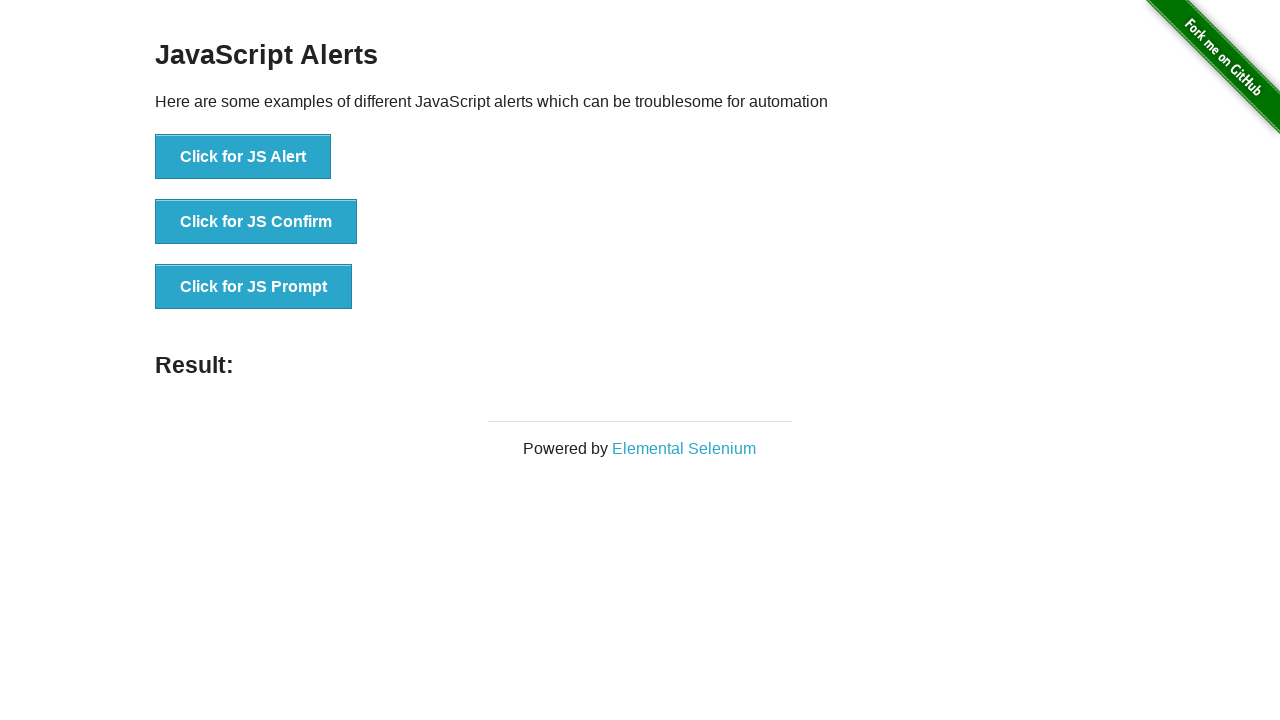

Clicked the first button to trigger JavaScript alert at (243, 157) on ul > li:nth-child(1) > button
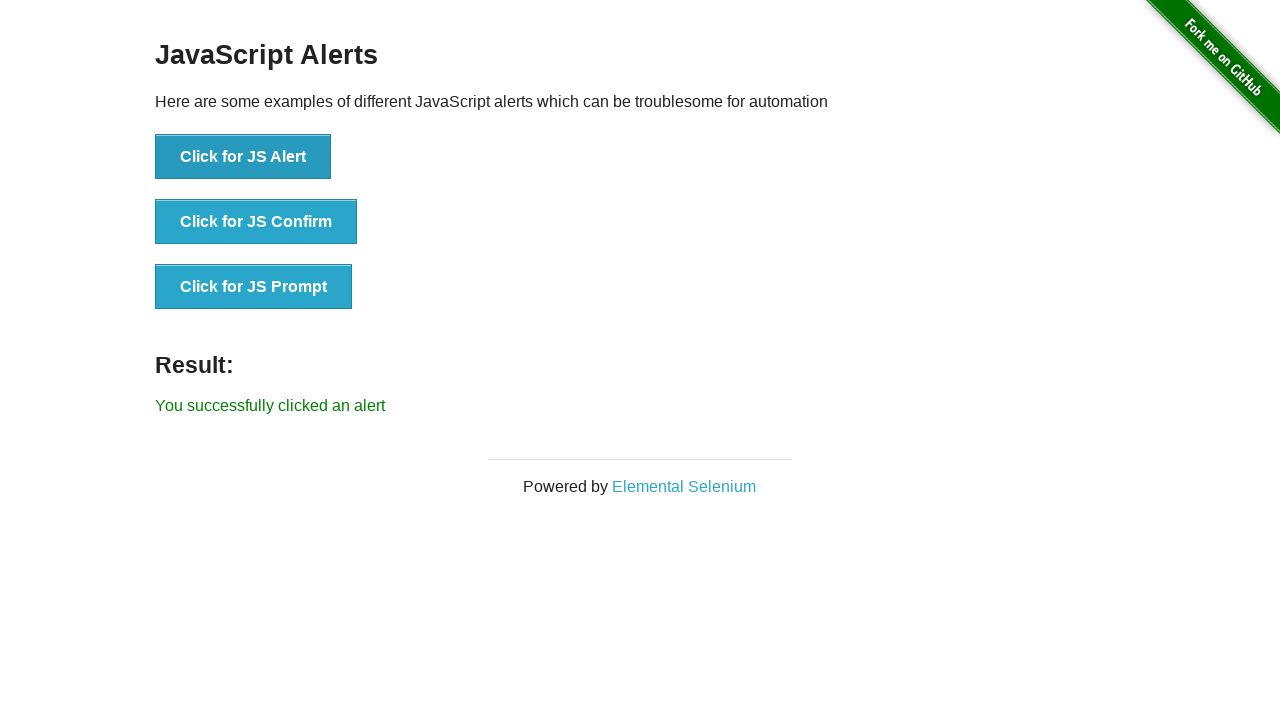

Set up dialog handler to accept alerts
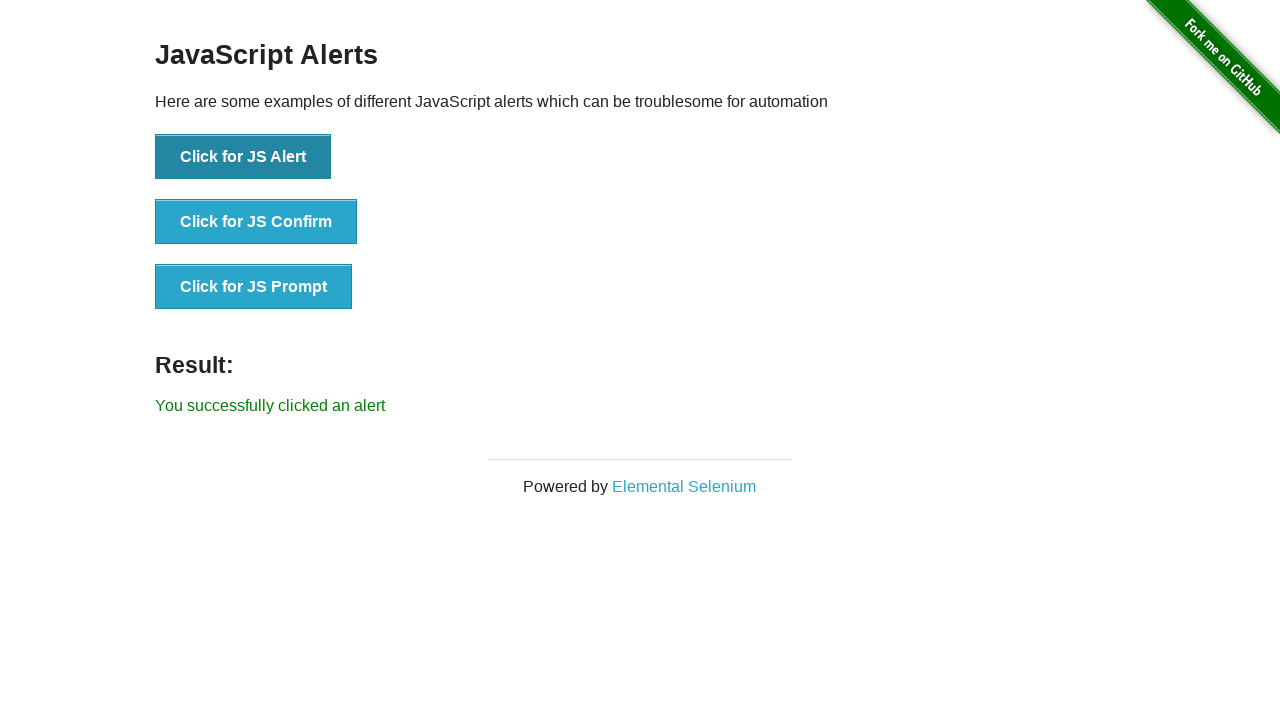

Waited for result element to be visible
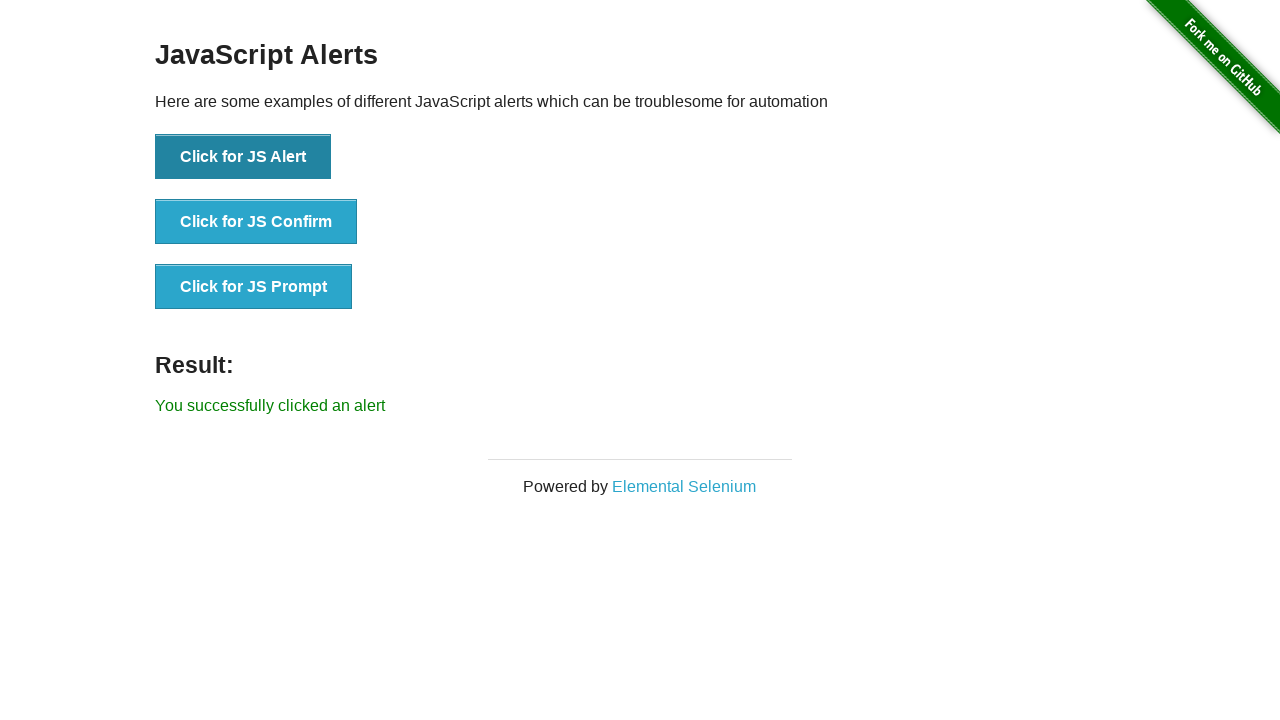

Retrieved result text content
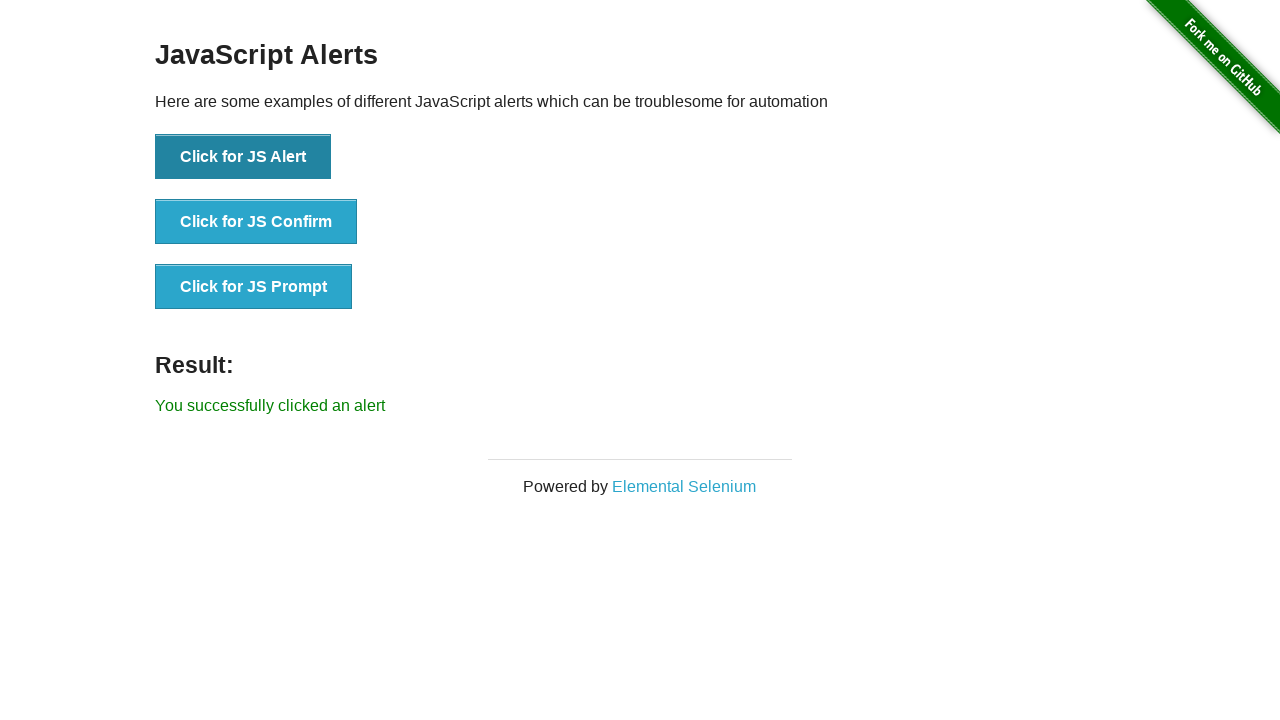

Verified result text matches expected 'You successfully clicked an alert'
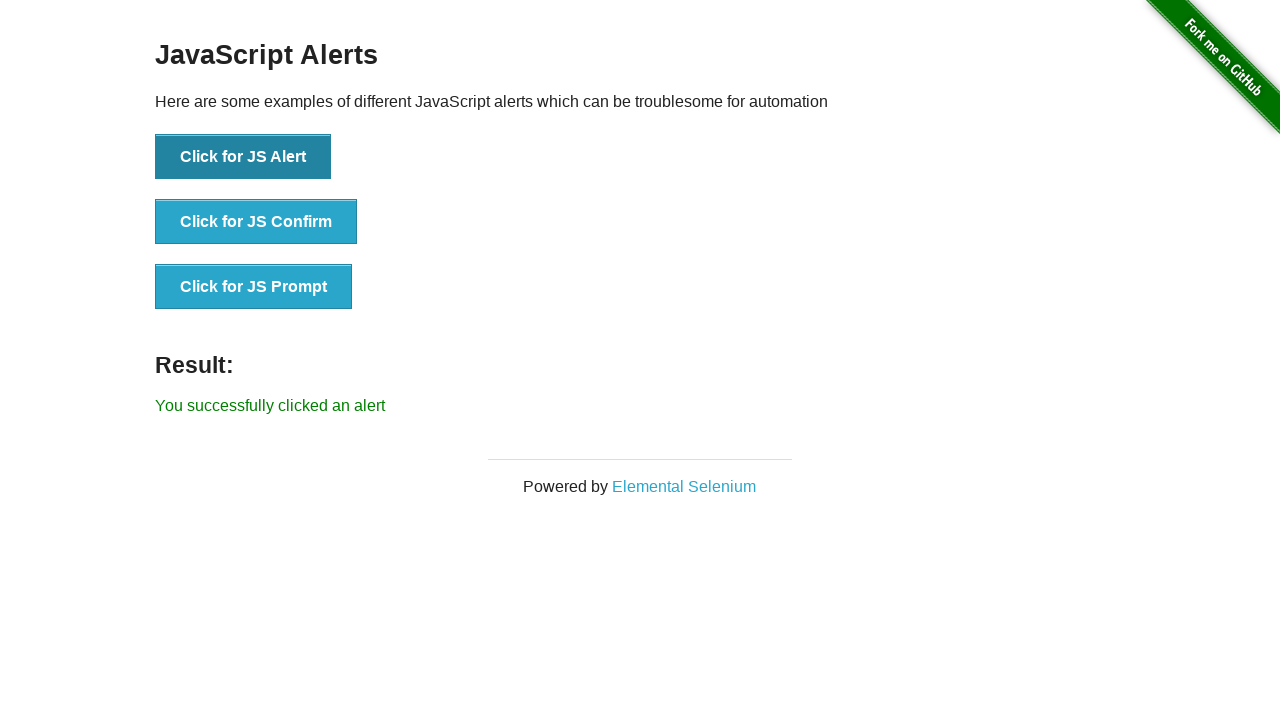

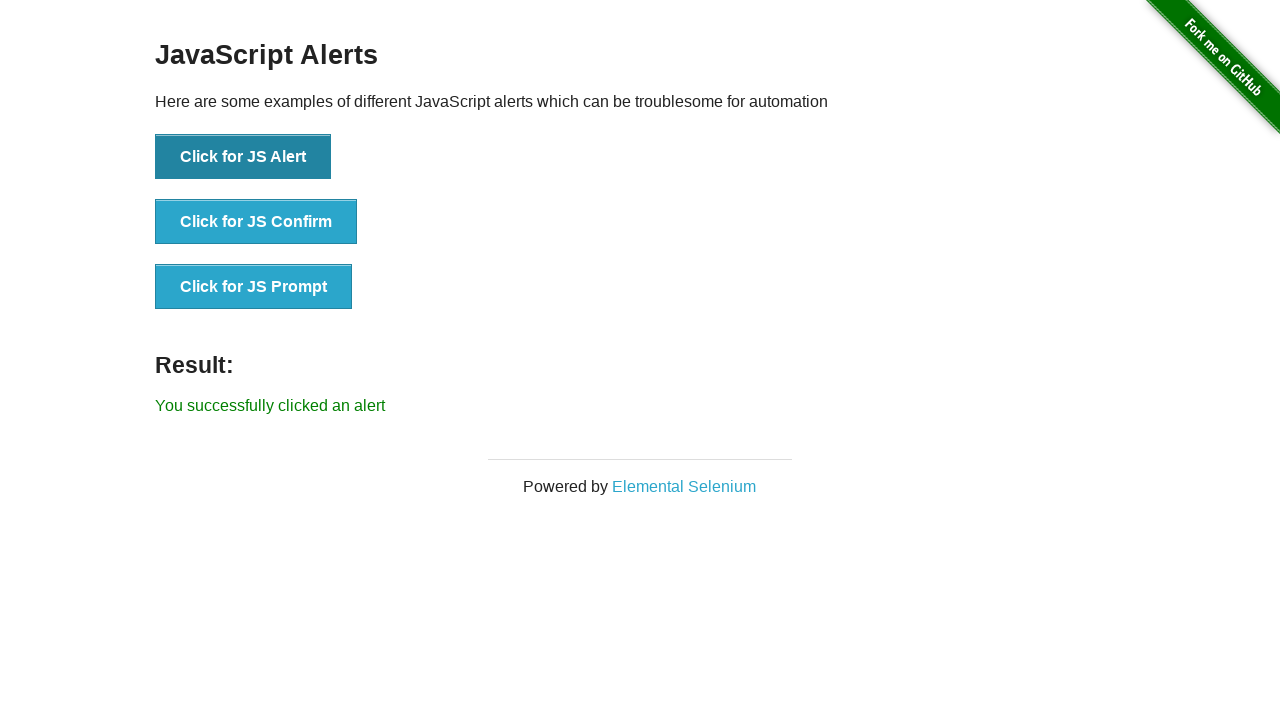